Tests checkbox functionality by clicking a student discount checkbox, verifying its selection state, and counting total checkboxes on the page

Starting URL: https://rahulshettyacademy.com/dropdownsPractise/

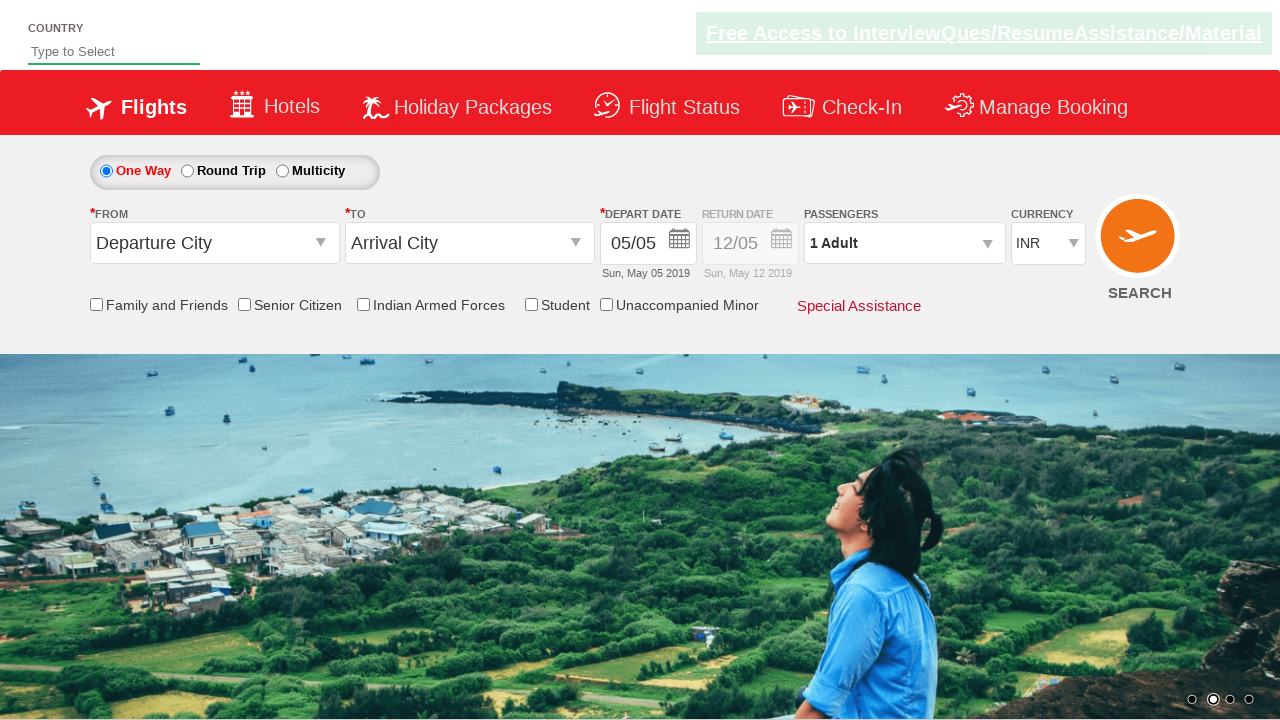

Clicked student discount checkbox at (531, 304) on input[id*='StudentDiscount']
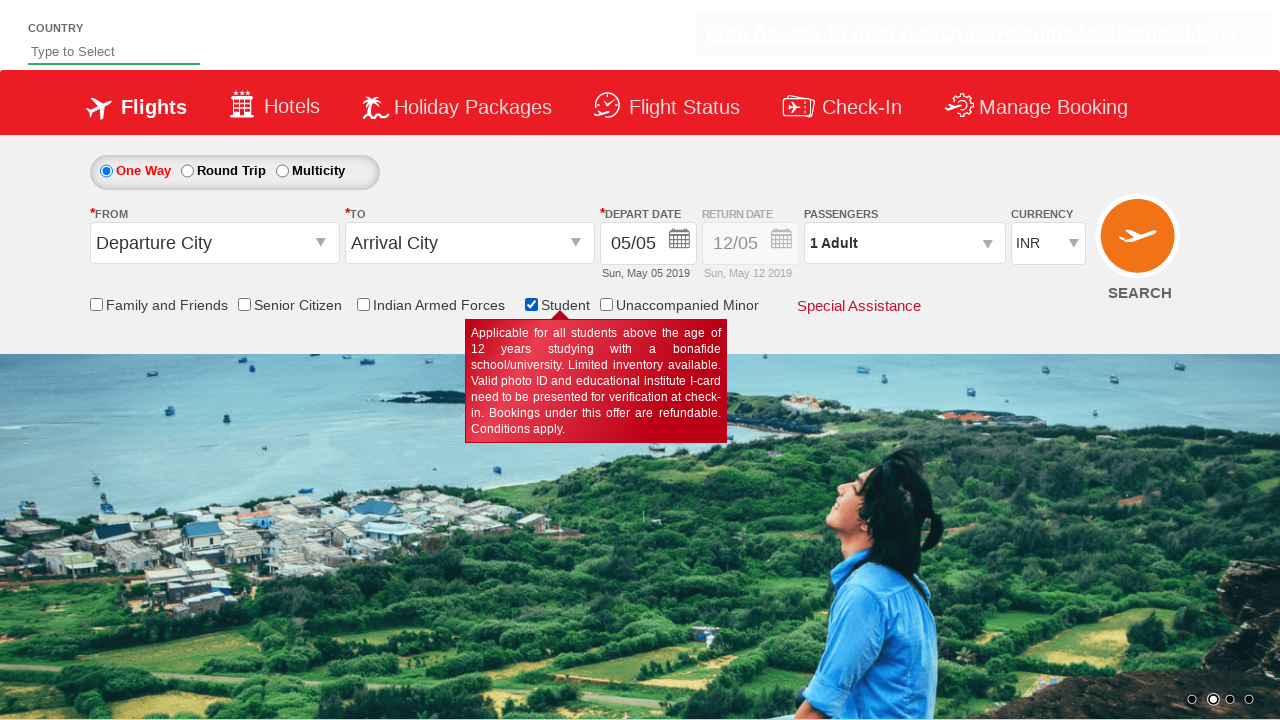

Verified student discount checkbox selection state
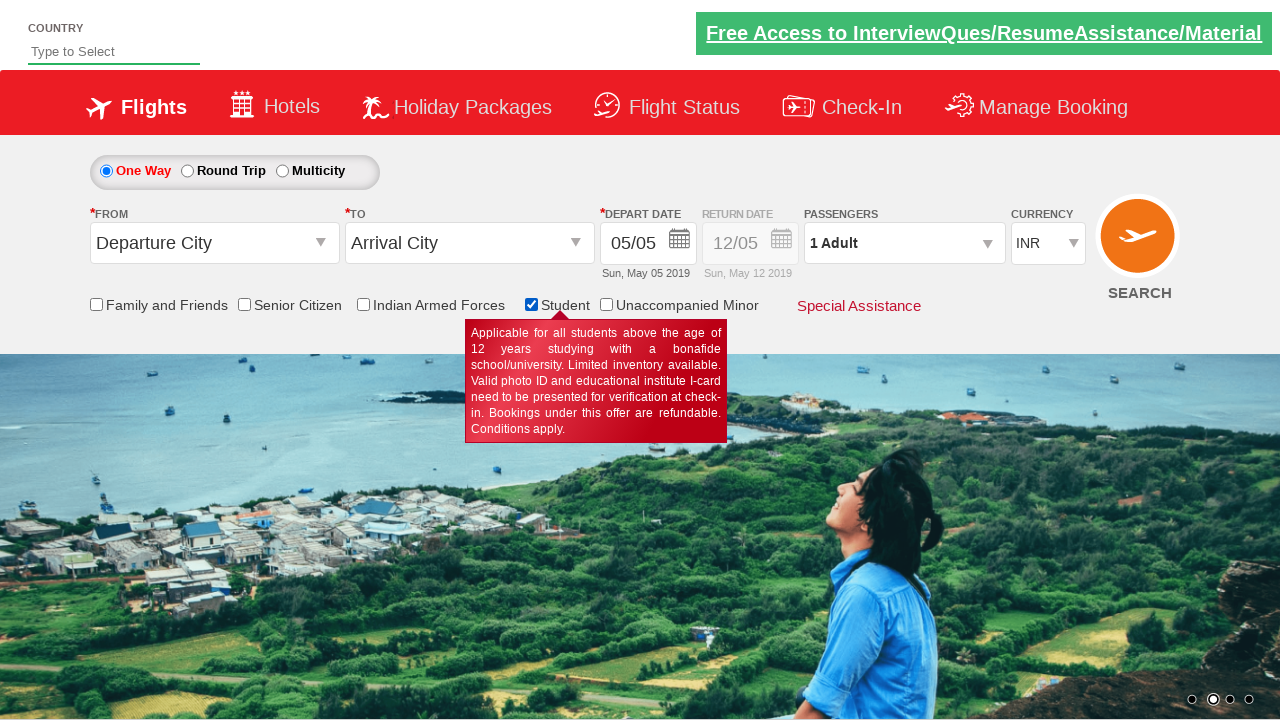

Checked if student discount checkbox is displayed
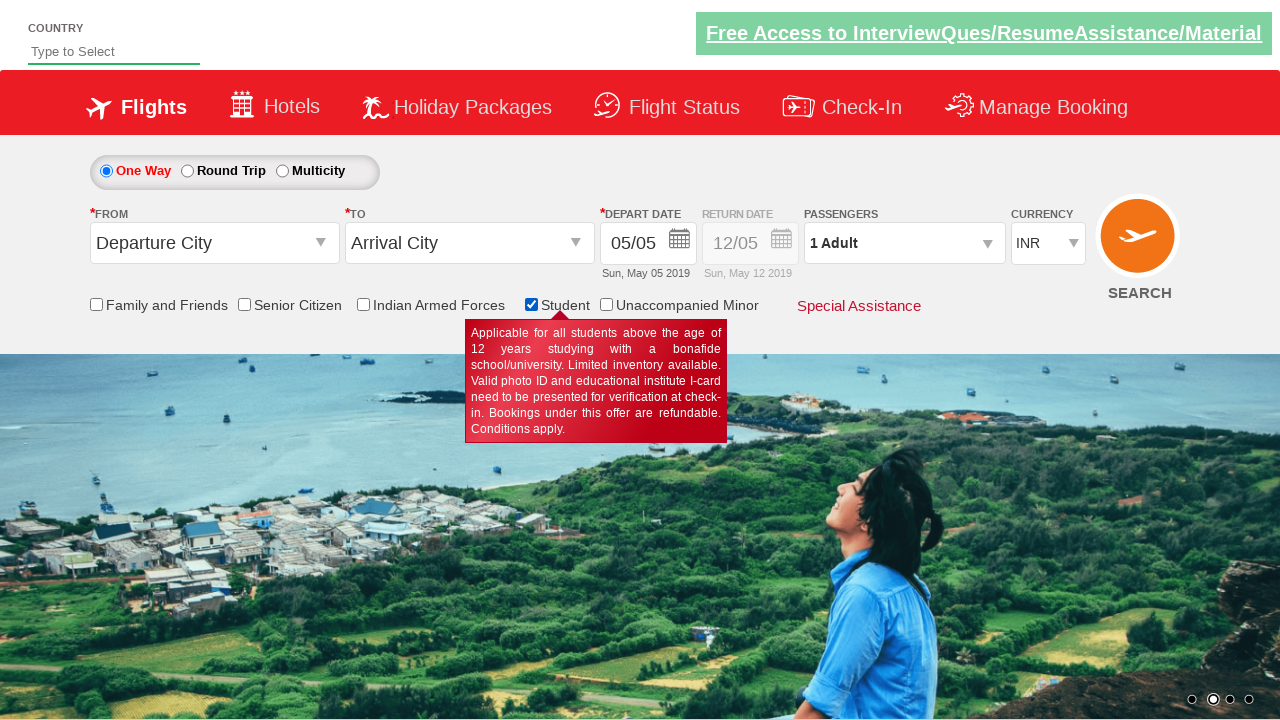

Located all checkboxes on the page
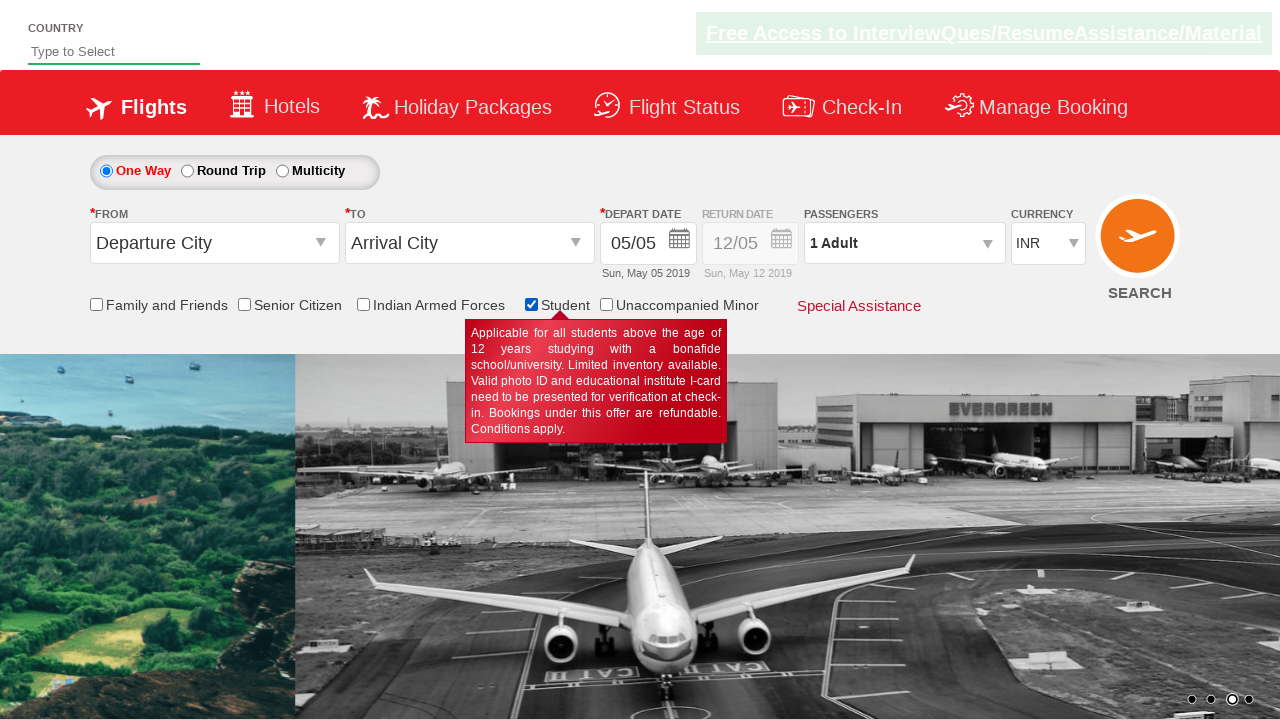

Counted total checkboxes on page: 6
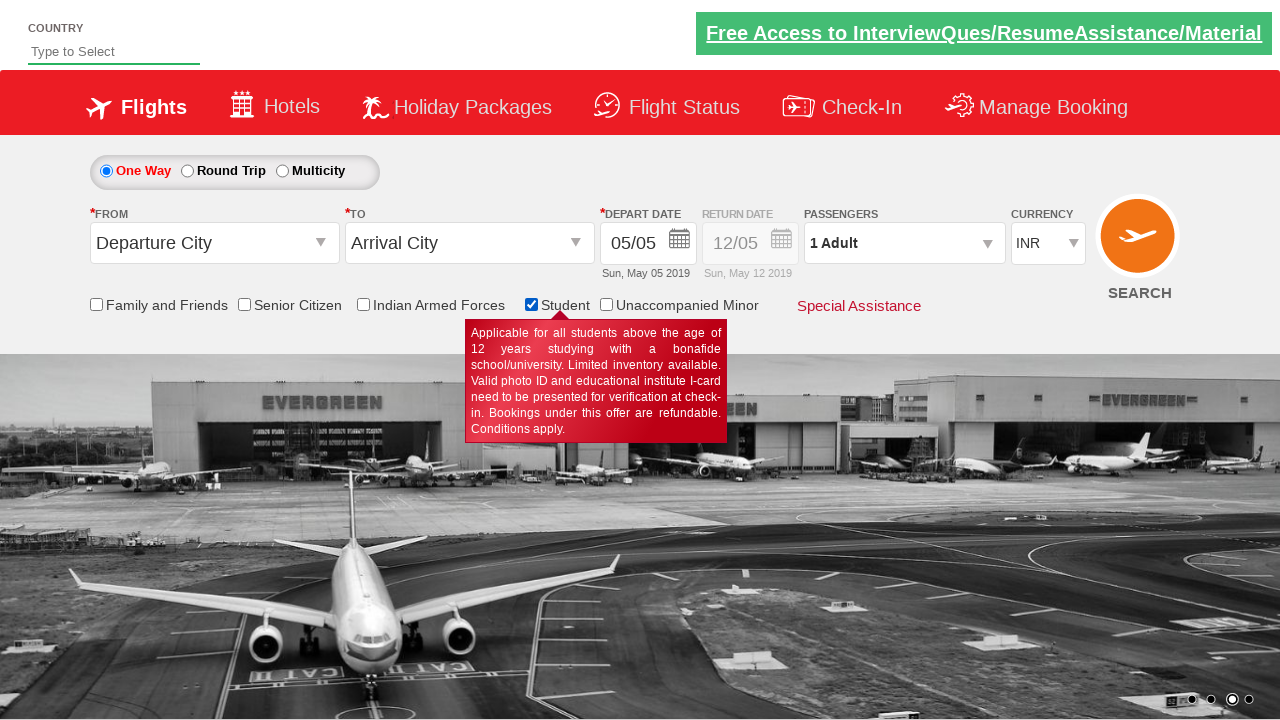

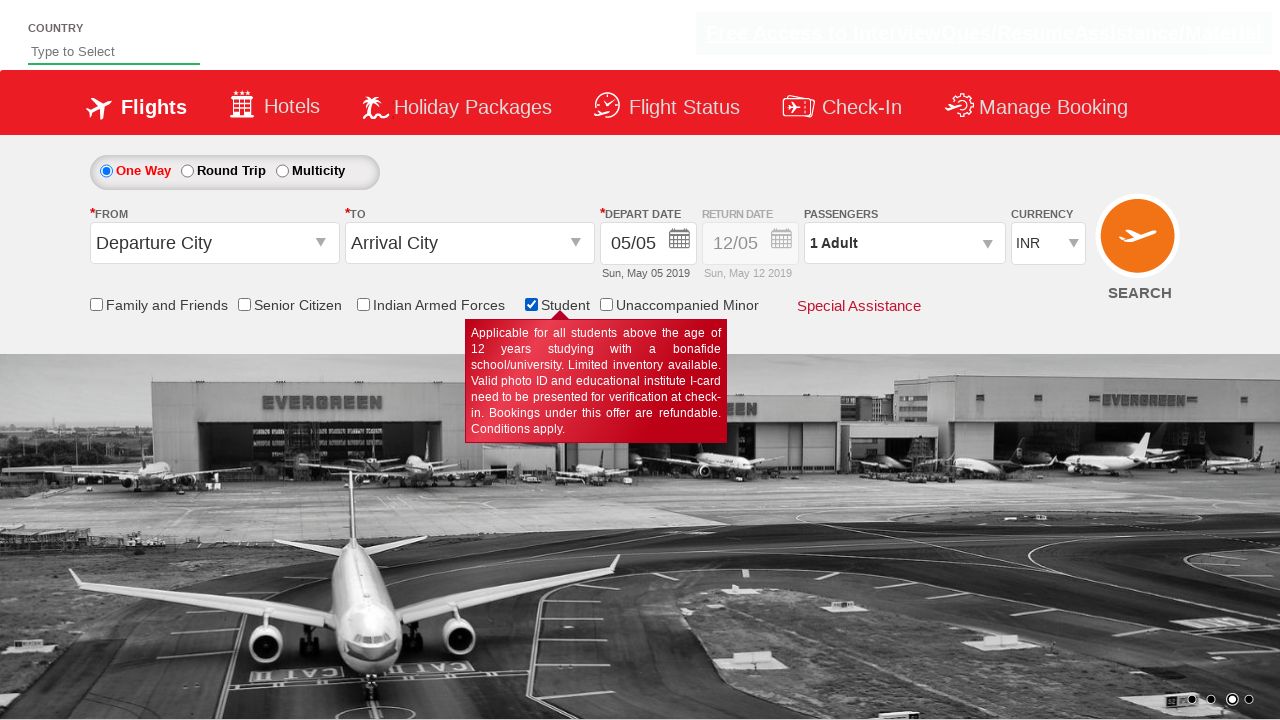